Navigates to bestessay.com website and waits for the page to load. This is a minimal test that only verifies the page can be accessed.

Starting URL: https://www.bestessay.com/

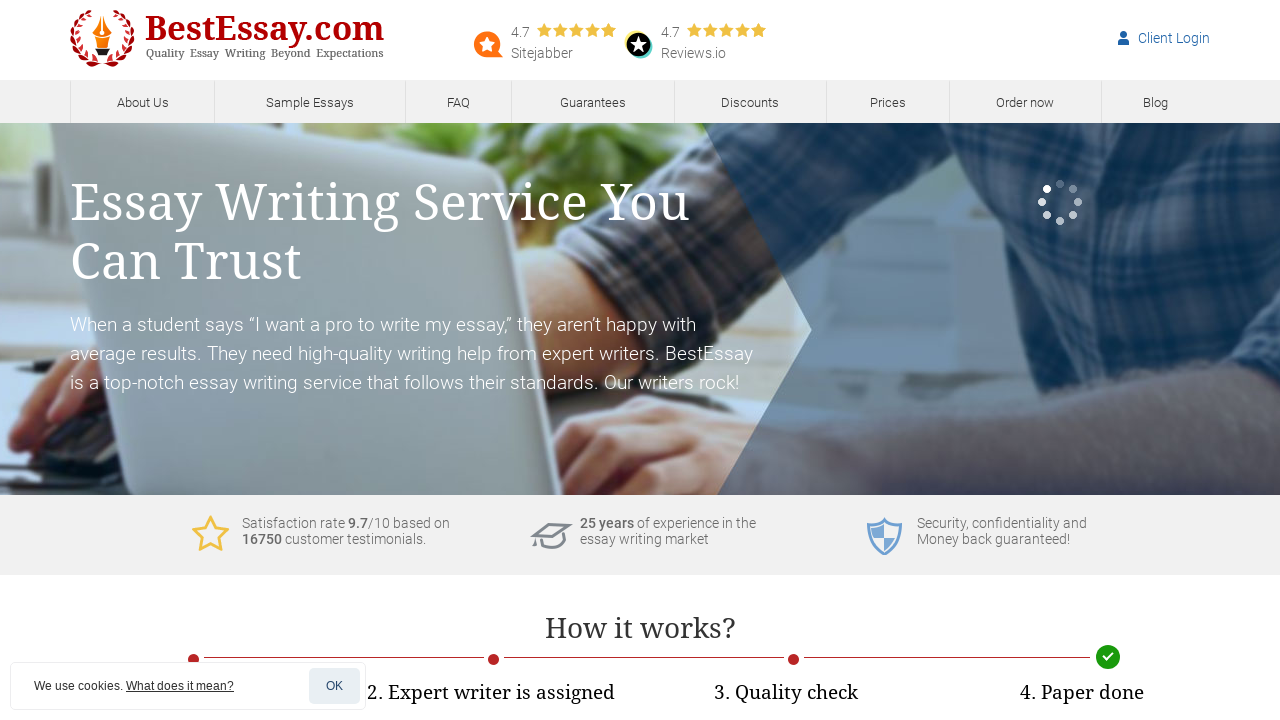

Waited for page to load (domcontentloaded state)
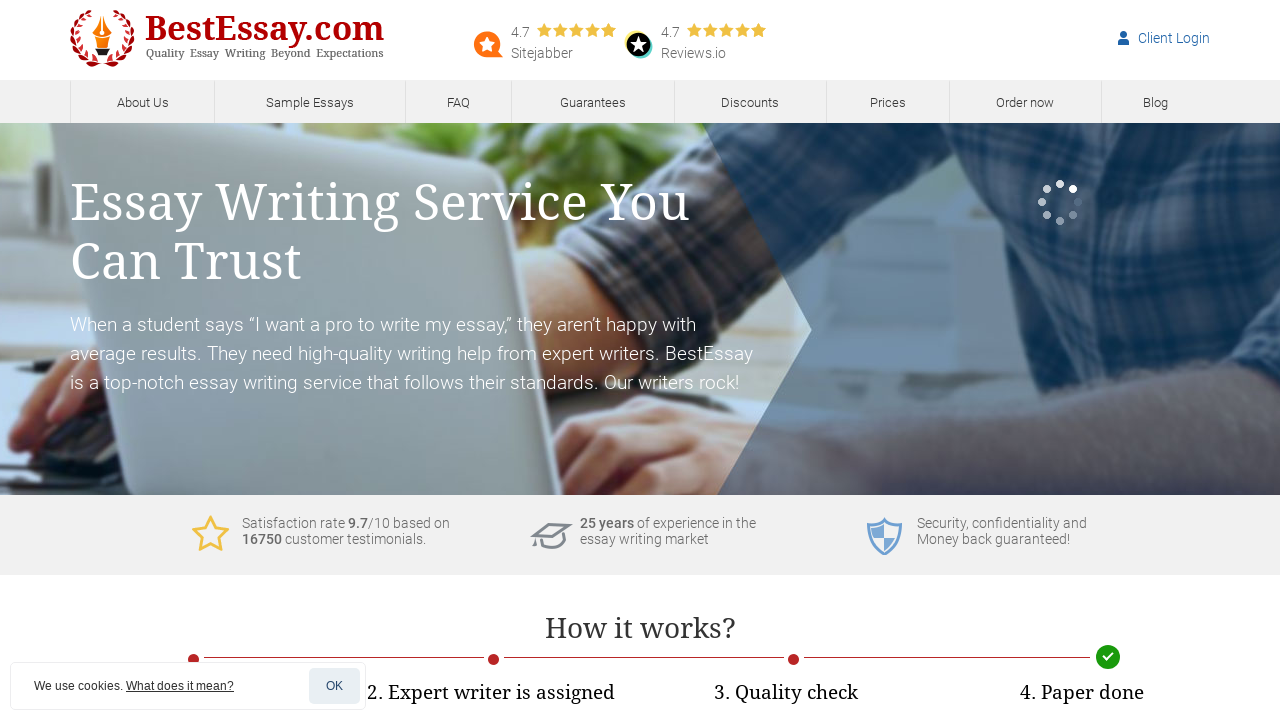

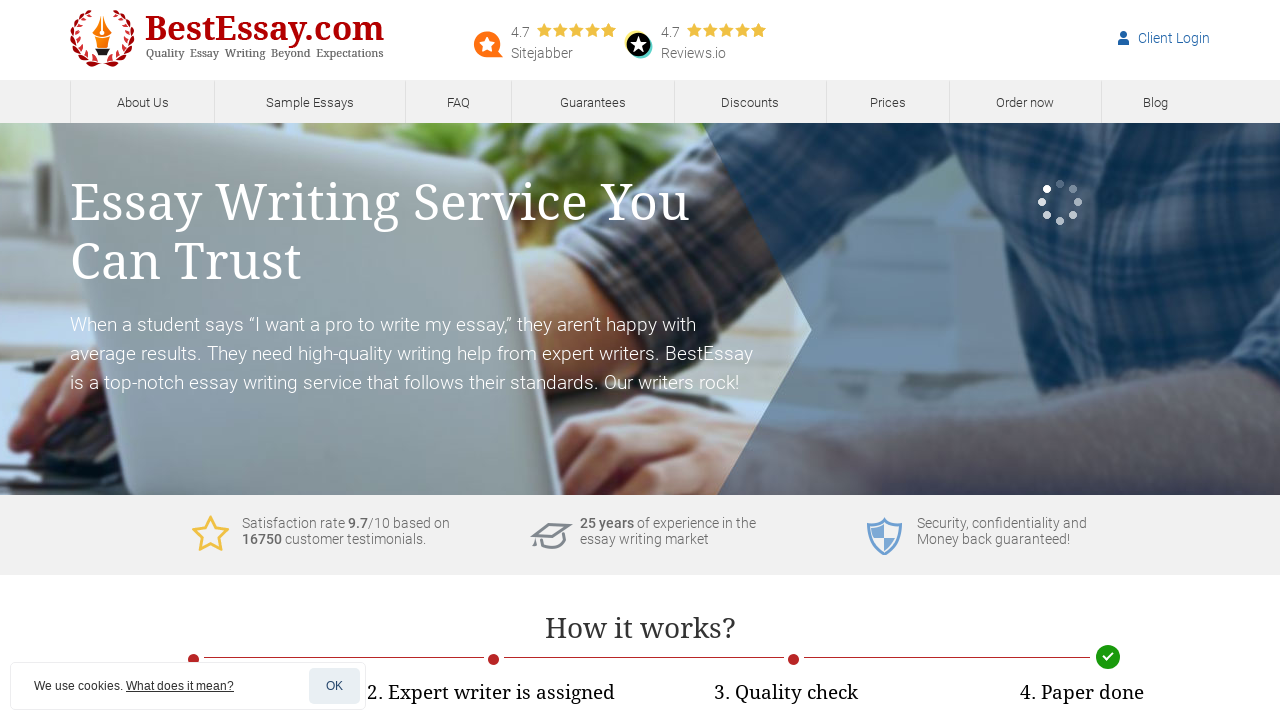